Tests explicit wait functionality by clicking a button and waiting for an element to become visible

Starting URL: https://www.leafground.com/waits.xhtml

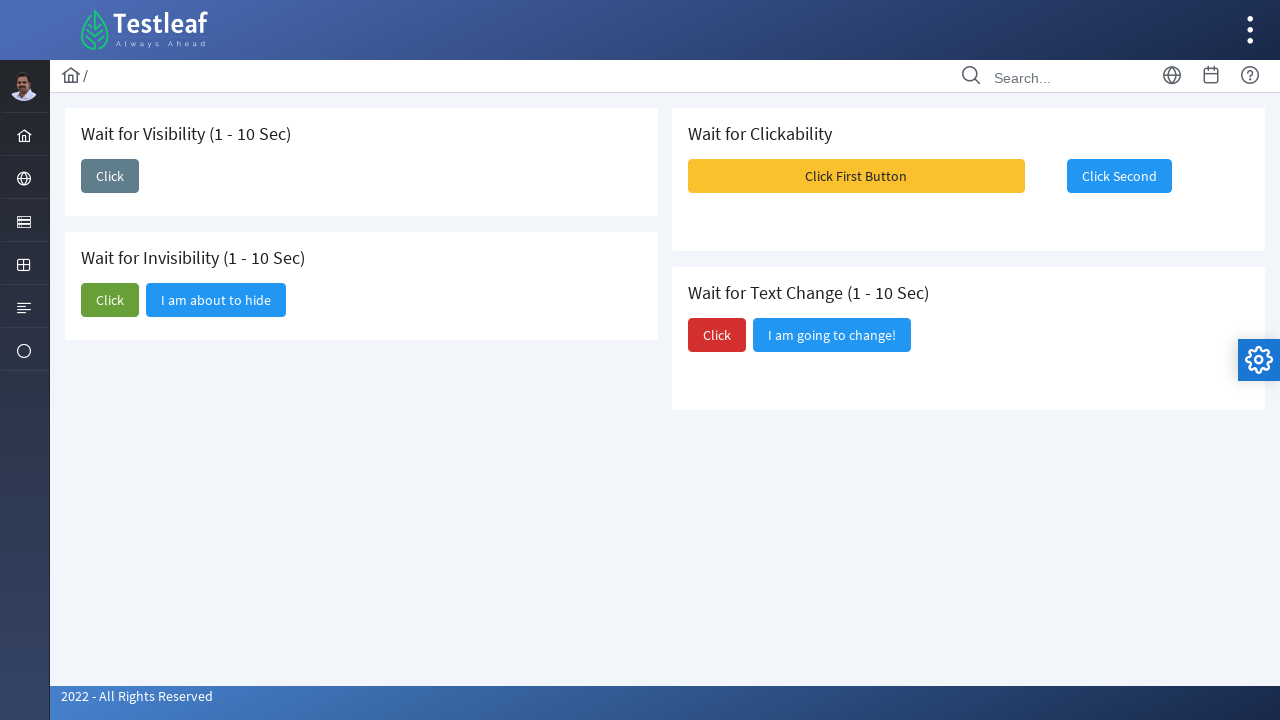

Clicked the 'Click' button to trigger element visibility at (110, 176) on xpath=//span[text()='Click']
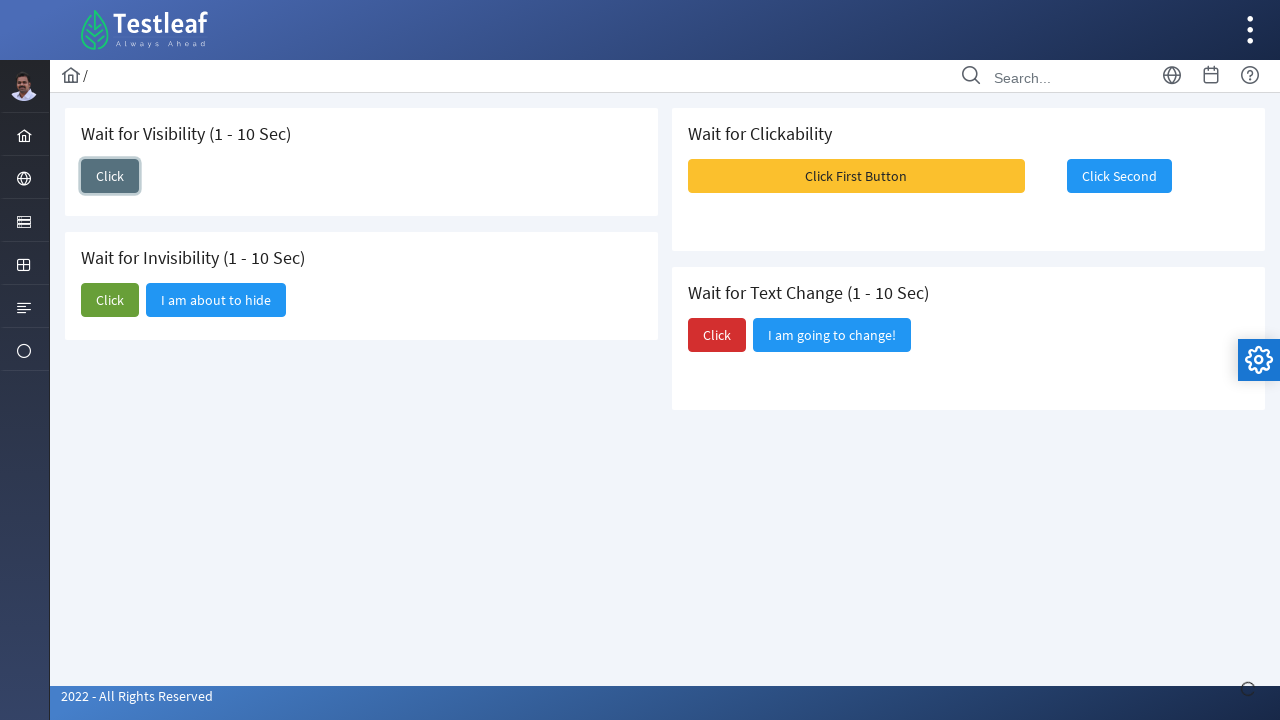

Element 'I am here' became visible after explicit wait
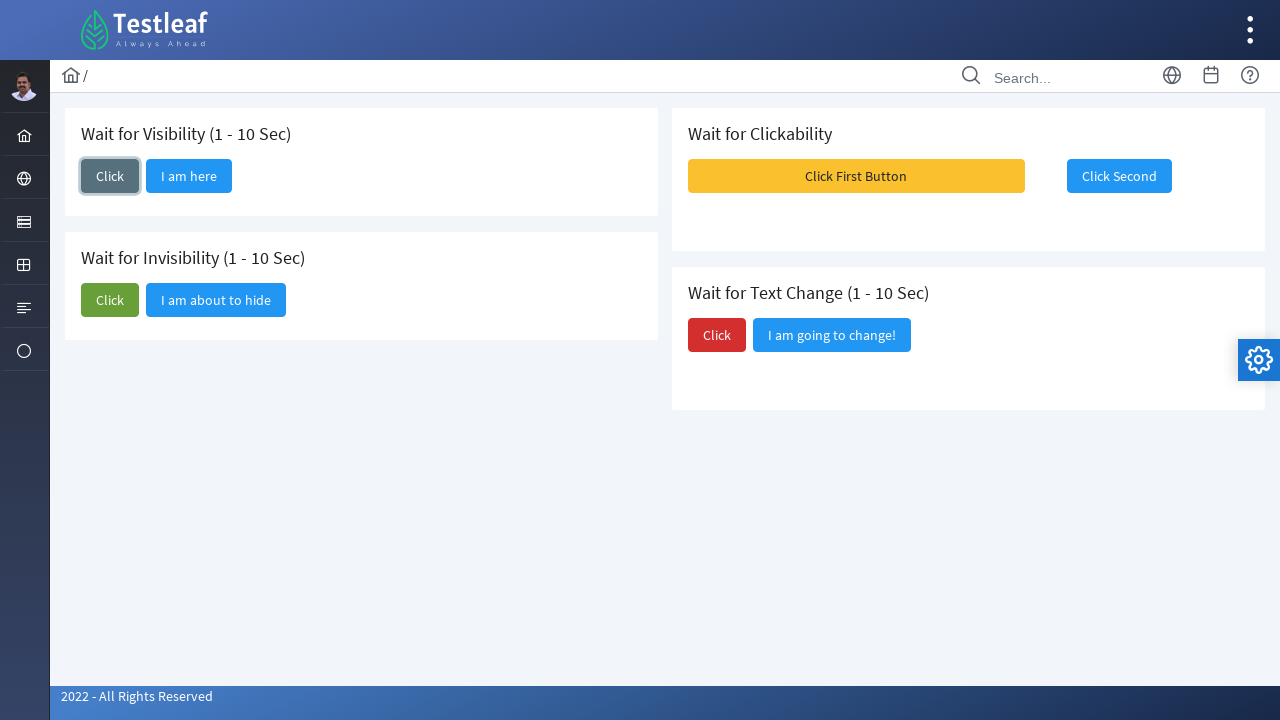

Retrieved text content from visible element: 'I am here'
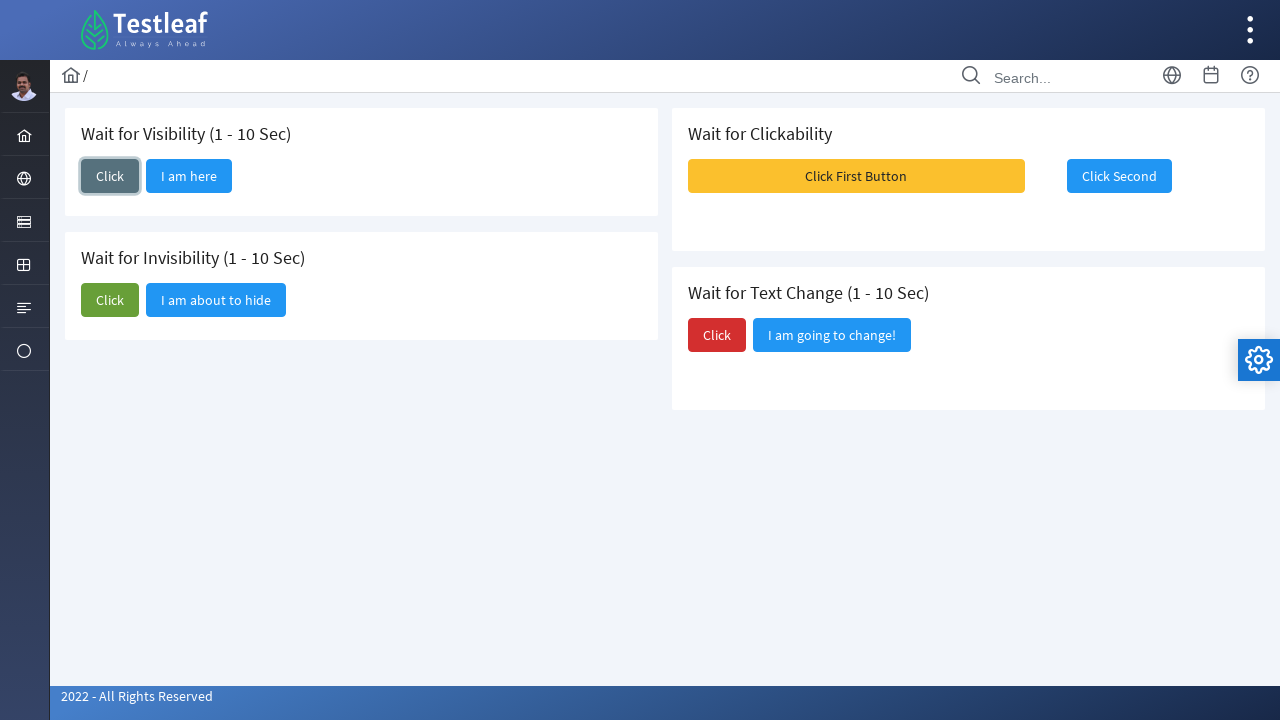

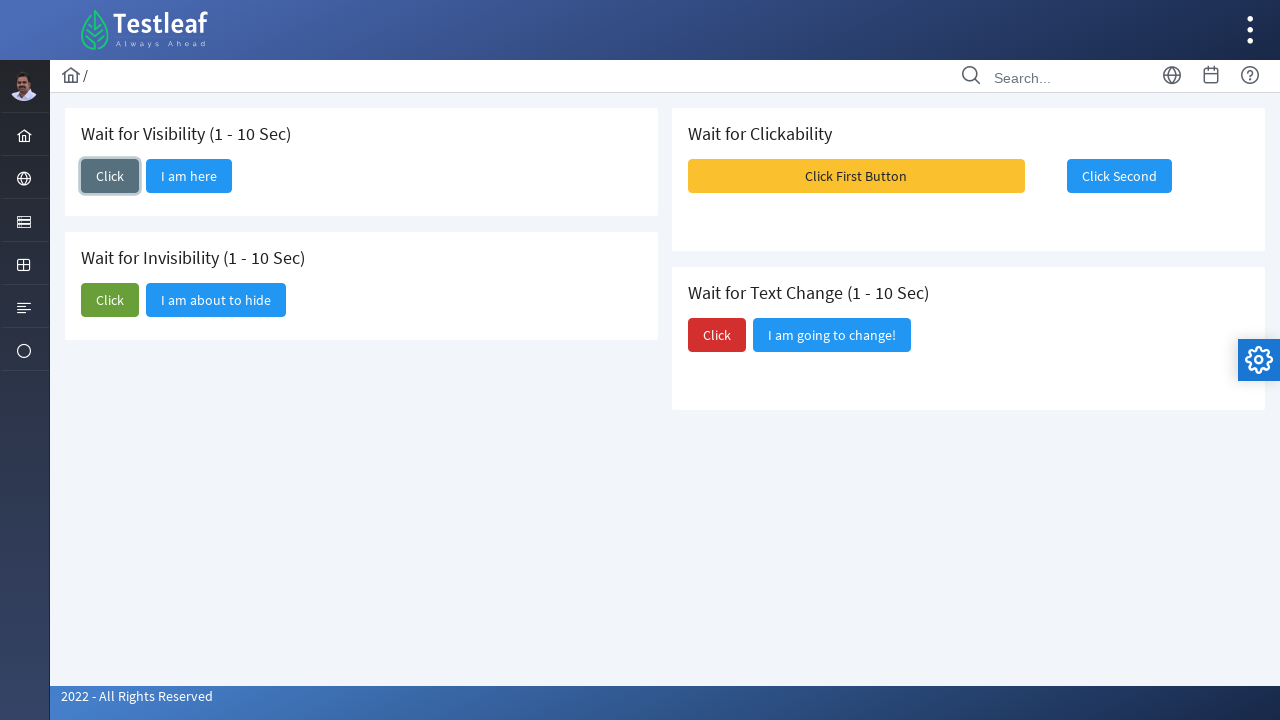